Tests clicking a button with a dynamic class attribute by locating and clicking the primary (blue) button on the UI testing playground page

Starting URL: http://uitestingplayground.com/classattr

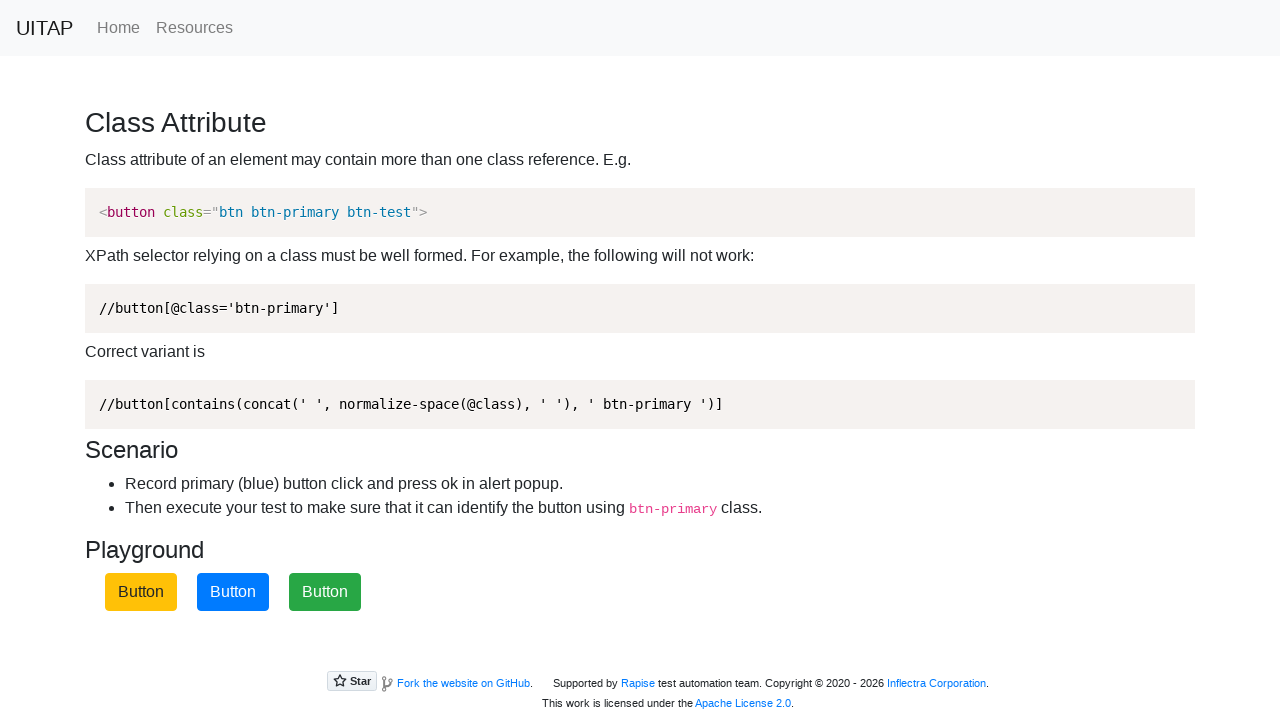

Waited for primary button to load on UI testing playground page
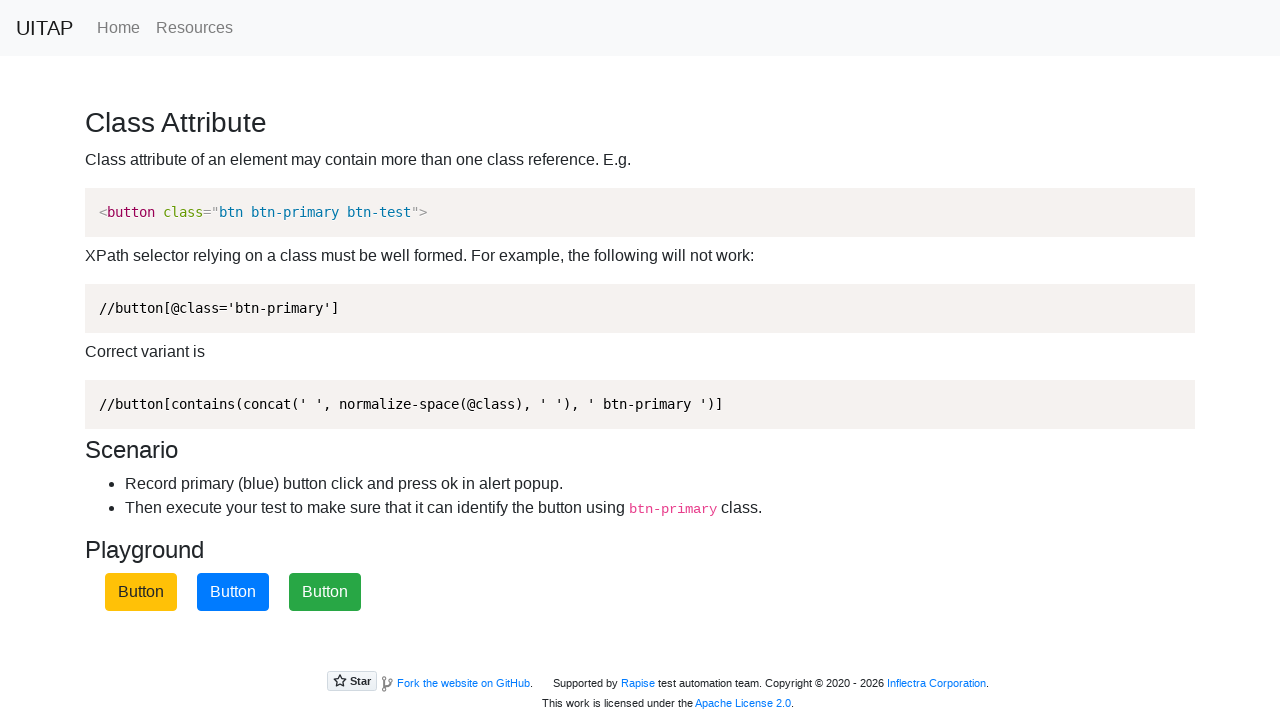

Clicked the blue primary button with dynamic class attribute at (233, 592) on button.btn-primary
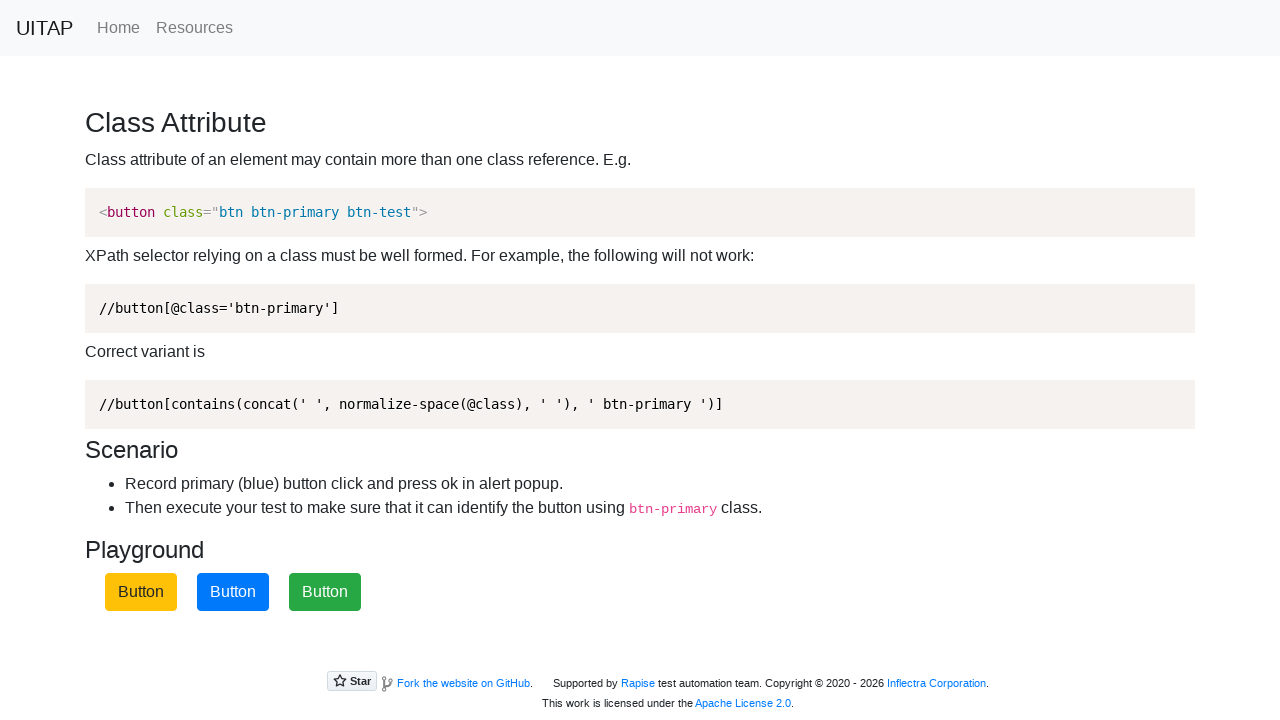

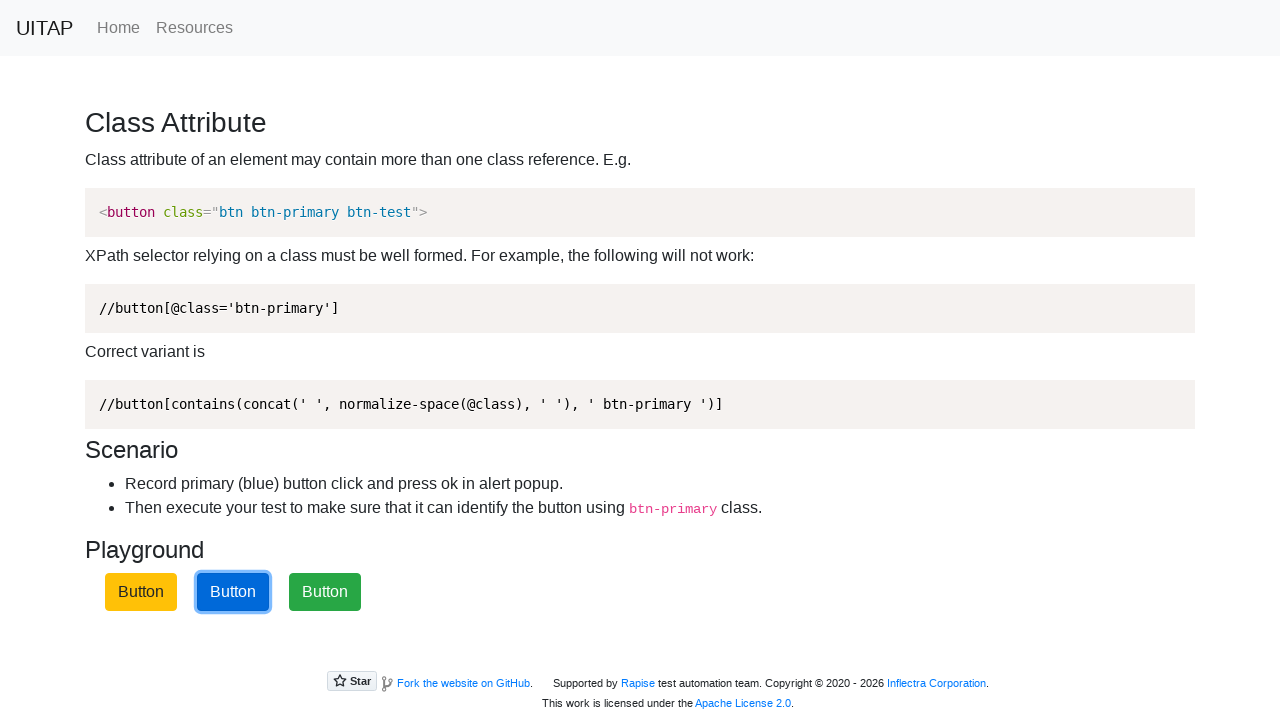